Tests browser back button navigation between filter views

Starting URL: https://demo.playwright.dev/todomvc

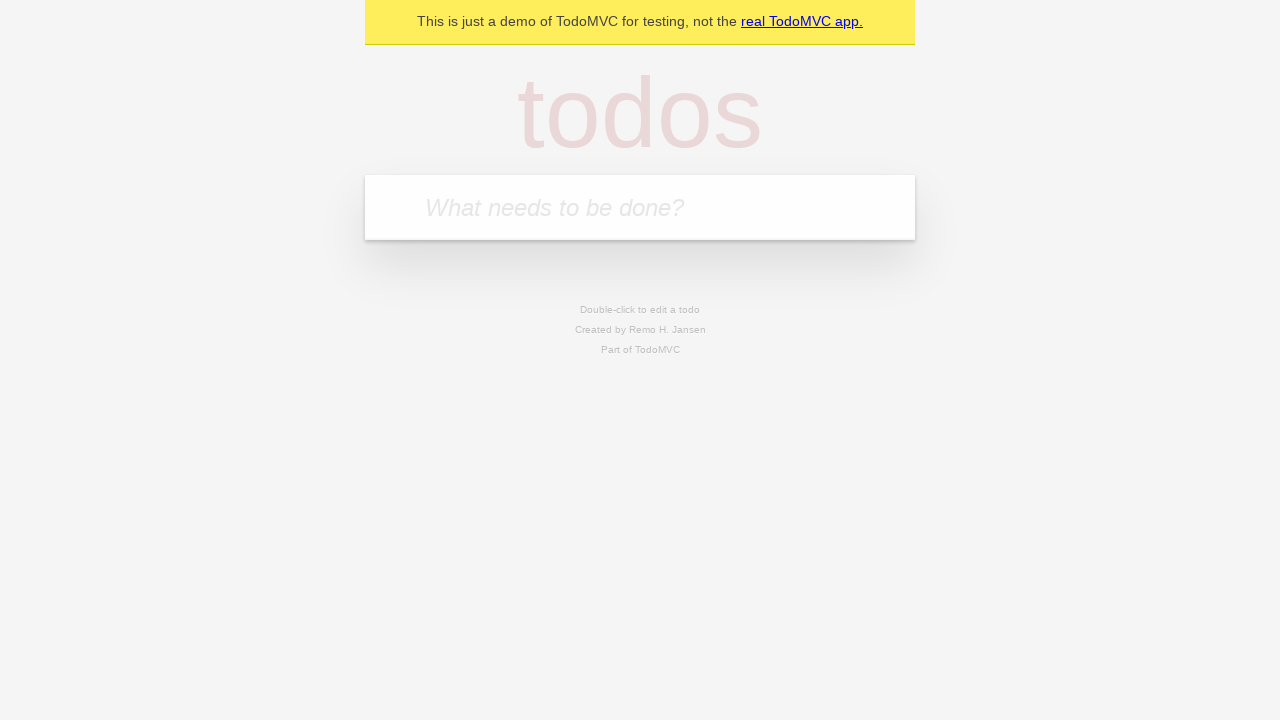

Filled todo input with 'buy some cheese' on internal:attr=[placeholder="What needs to be done?"i]
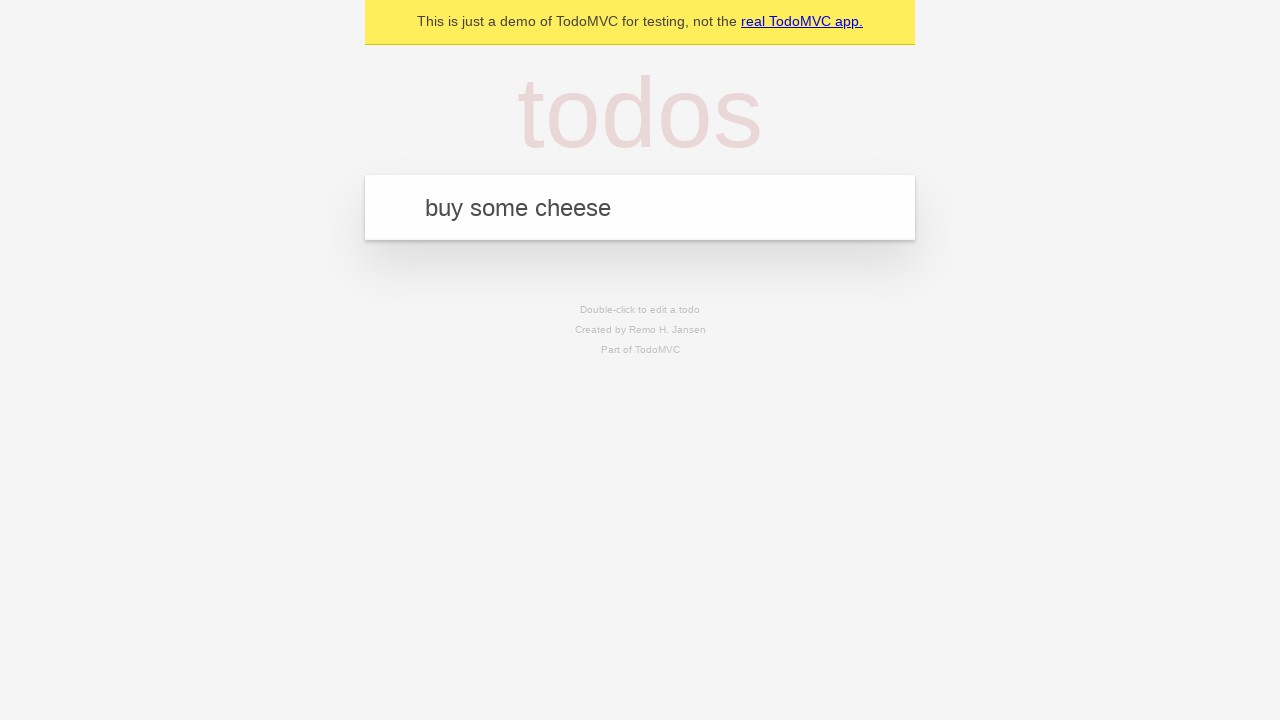

Pressed Enter to add first todo on internal:attr=[placeholder="What needs to be done?"i]
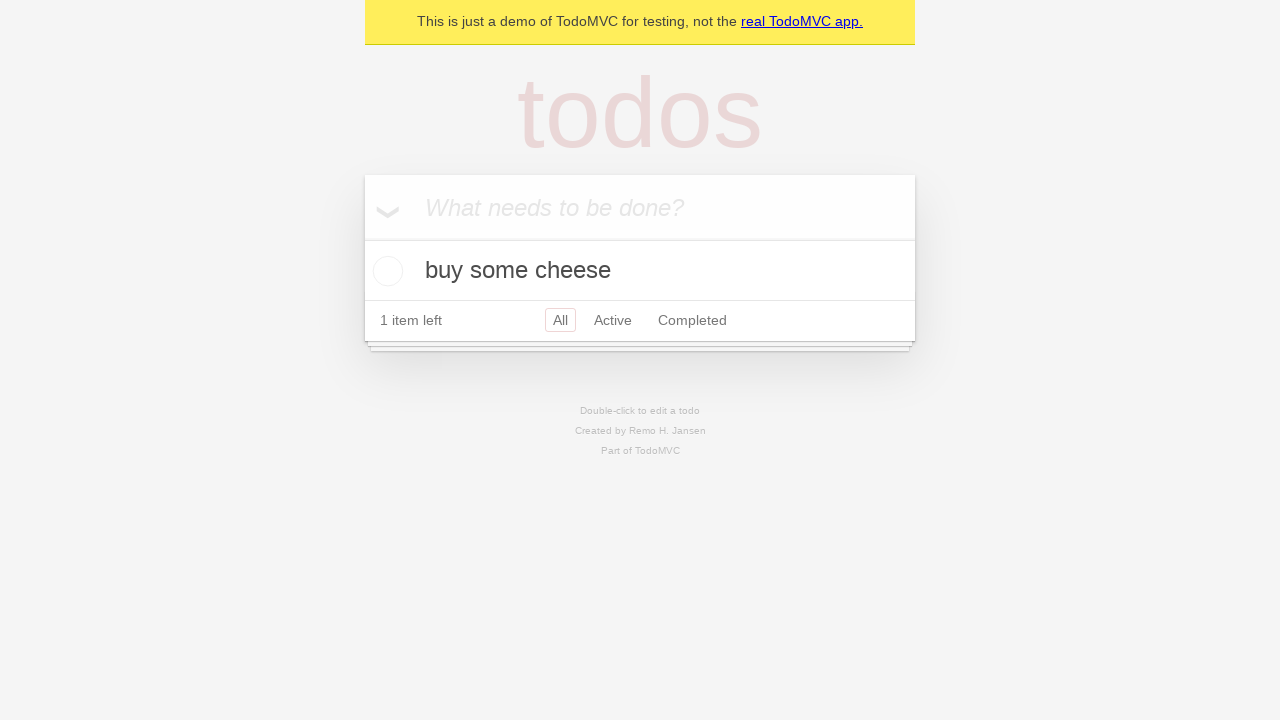

Filled todo input with 'feed the cat' on internal:attr=[placeholder="What needs to be done?"i]
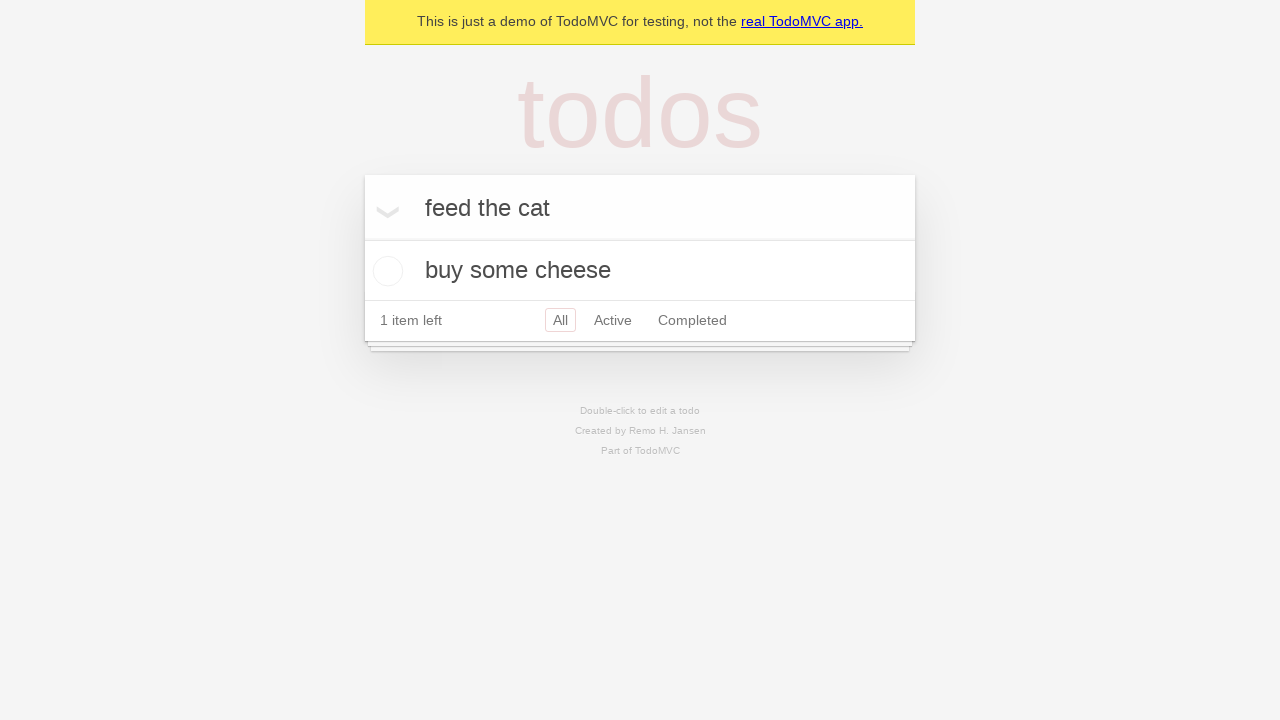

Pressed Enter to add second todo on internal:attr=[placeholder="What needs to be done?"i]
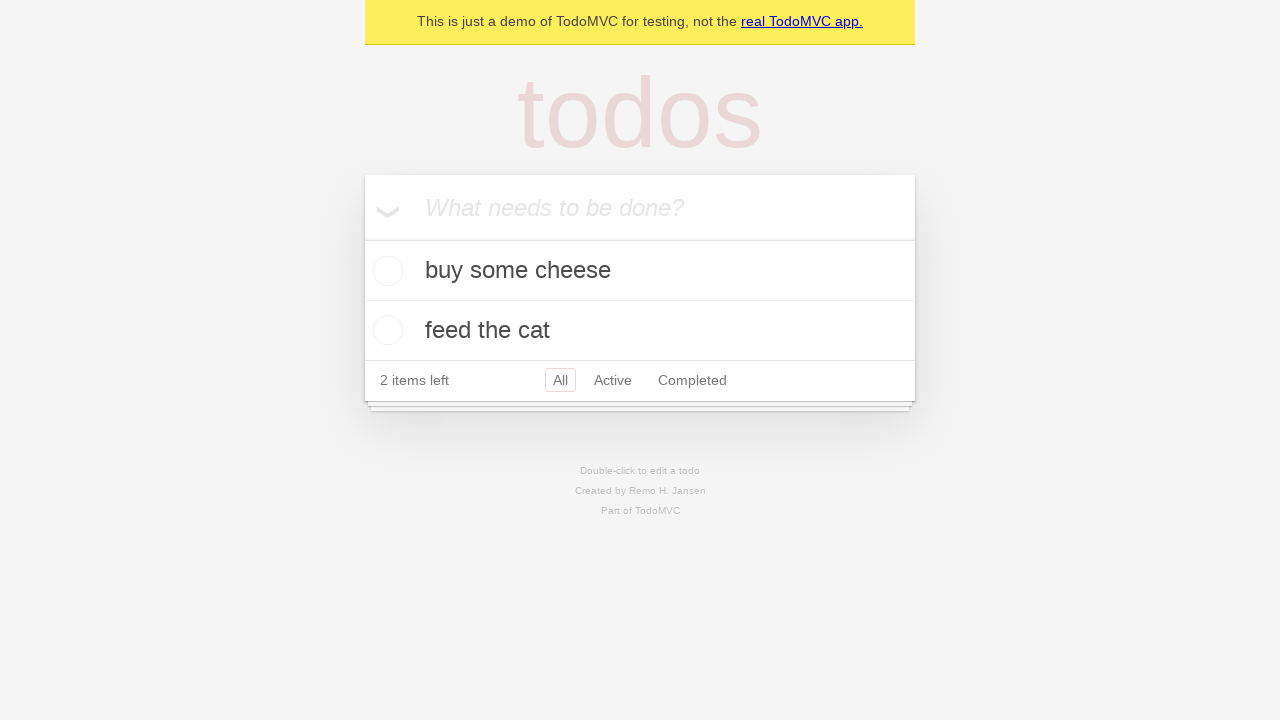

Filled todo input with 'book a doctors appointment' on internal:attr=[placeholder="What needs to be done?"i]
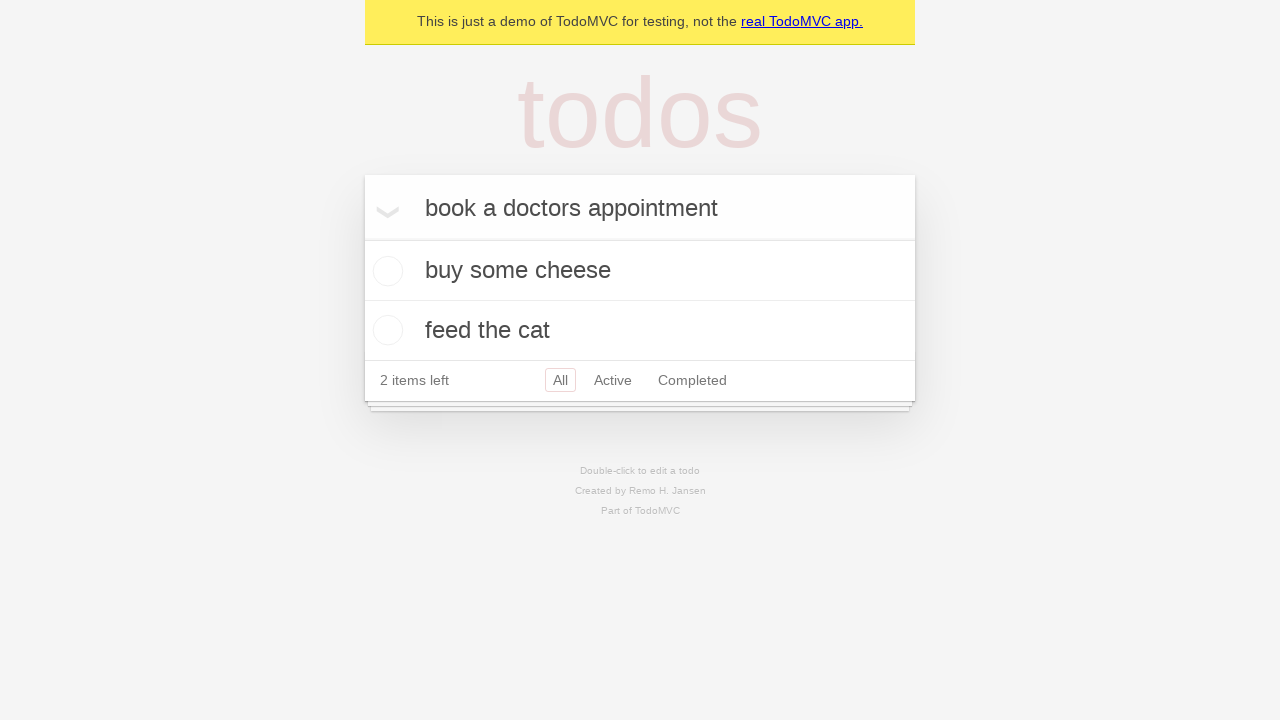

Pressed Enter to add third todo on internal:attr=[placeholder="What needs to be done?"i]
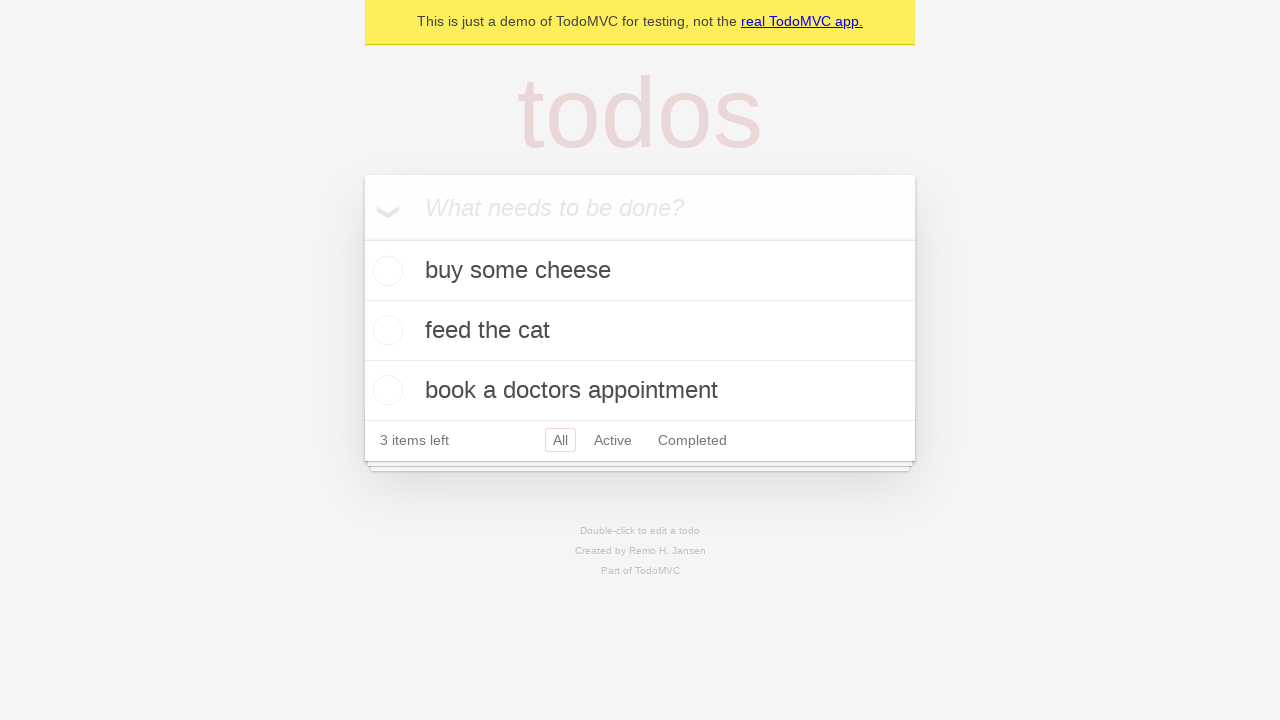

Checked the second todo item to mark it as completed at (385, 330) on internal:testid=[data-testid="todo-item"s] >> nth=1 >> internal:role=checkbox
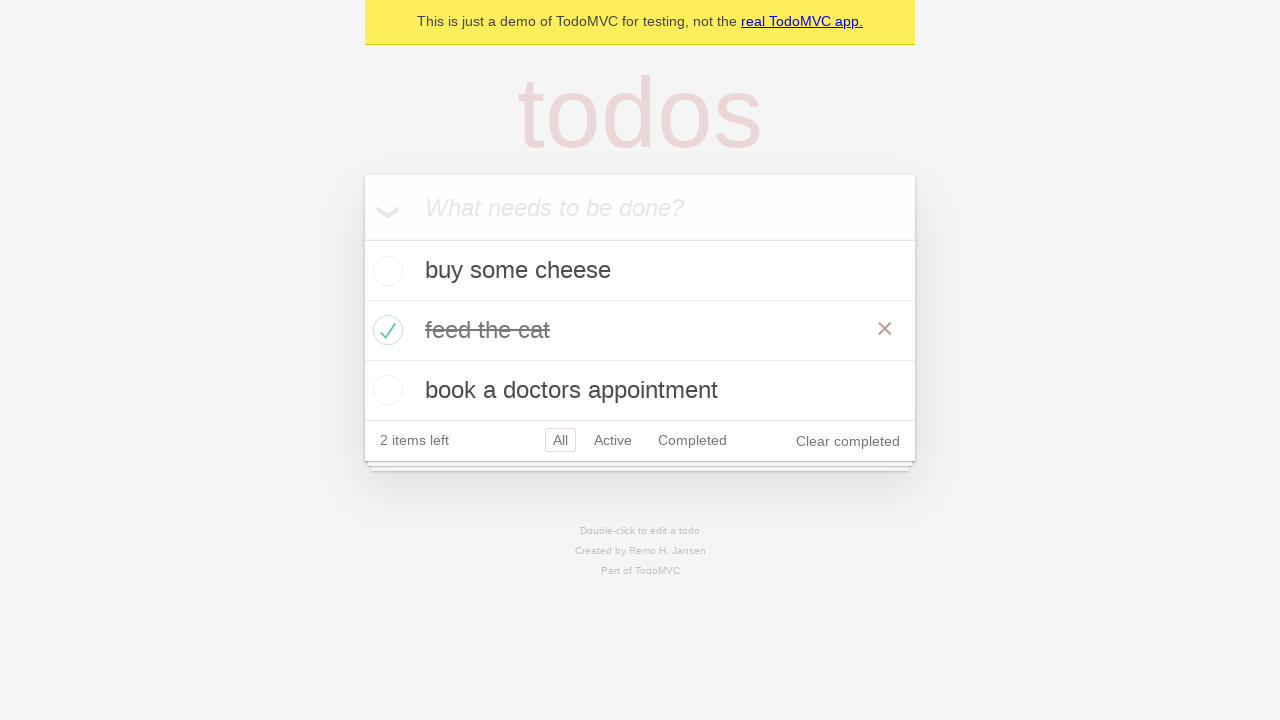

Clicked All filter to view all todos at (560, 440) on internal:role=link[name="All"i]
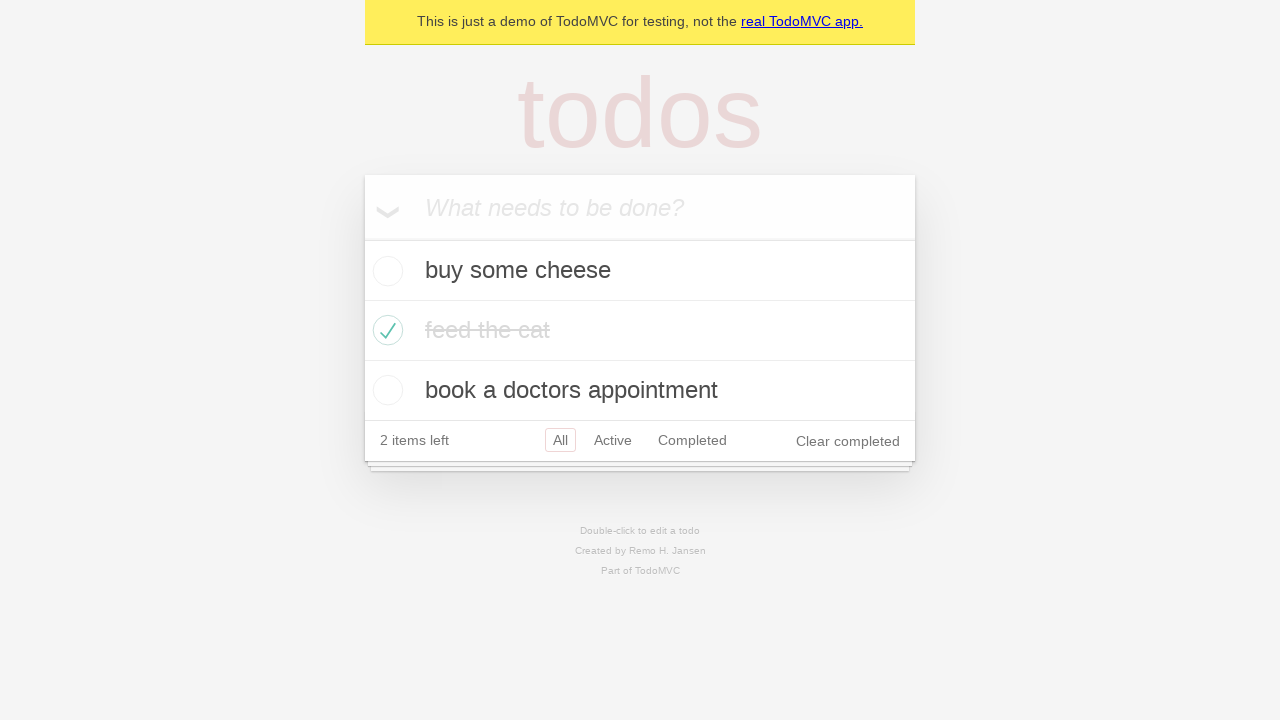

Clicked Active filter to view active todos only at (613, 440) on internal:role=link[name="Active"i]
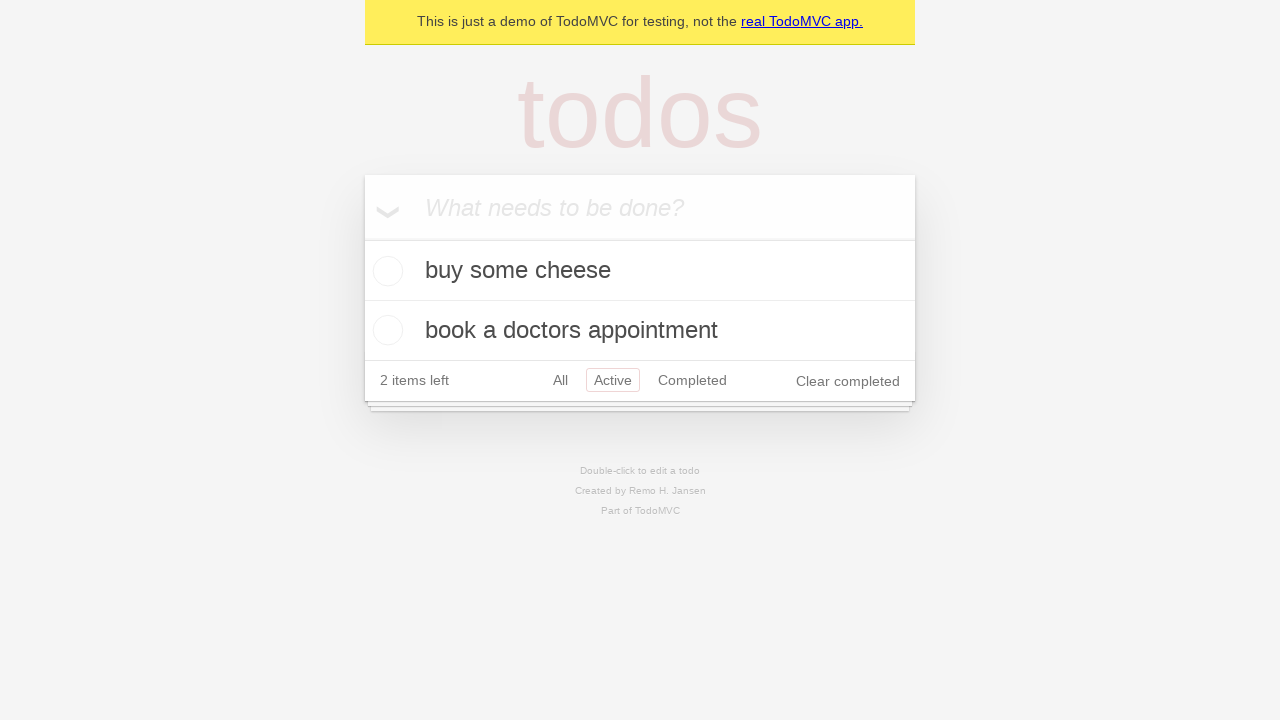

Clicked Completed filter to view completed todos only at (692, 380) on internal:role=link[name="Completed"i]
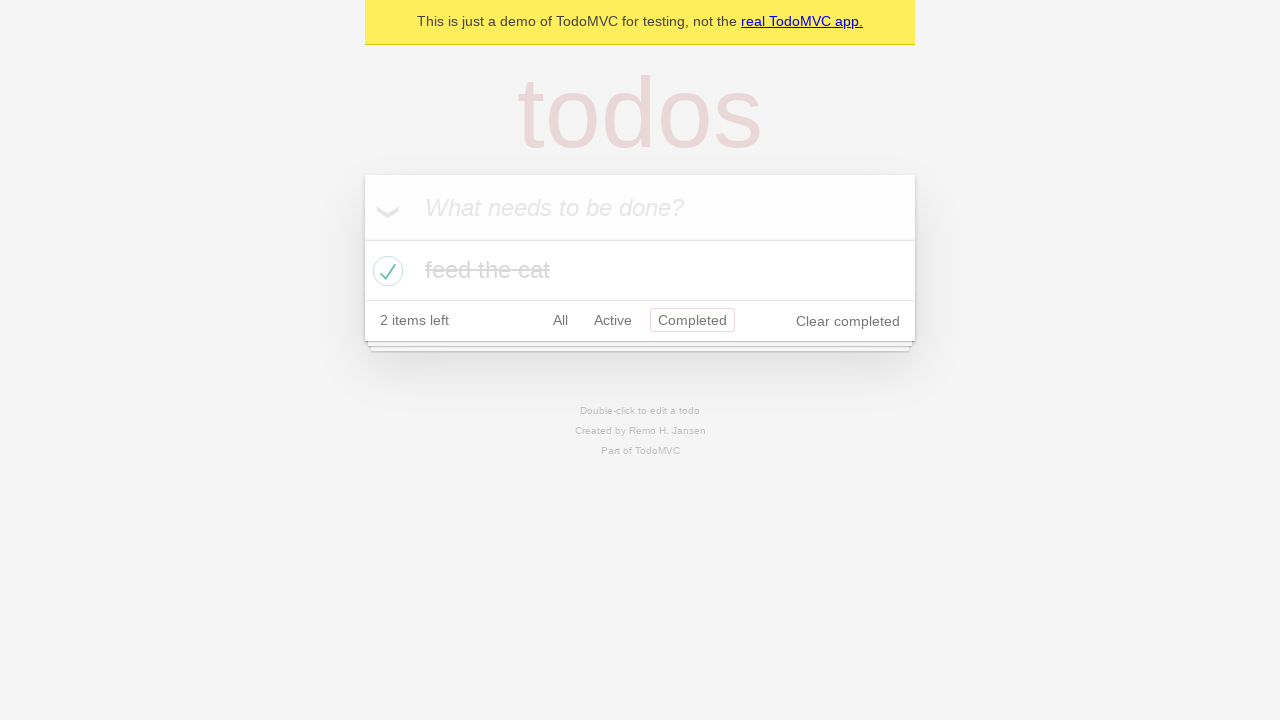

Navigated back using browser back button to Active filter view
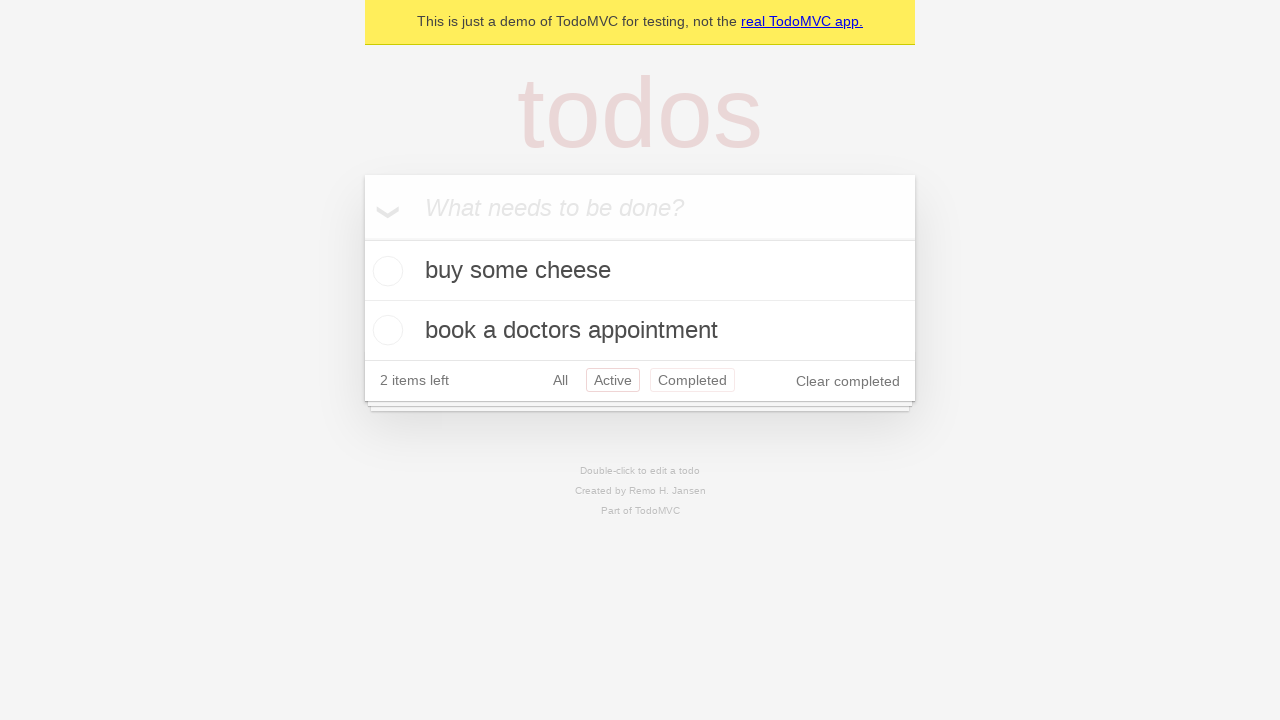

Navigated back using browser back button to All filter view
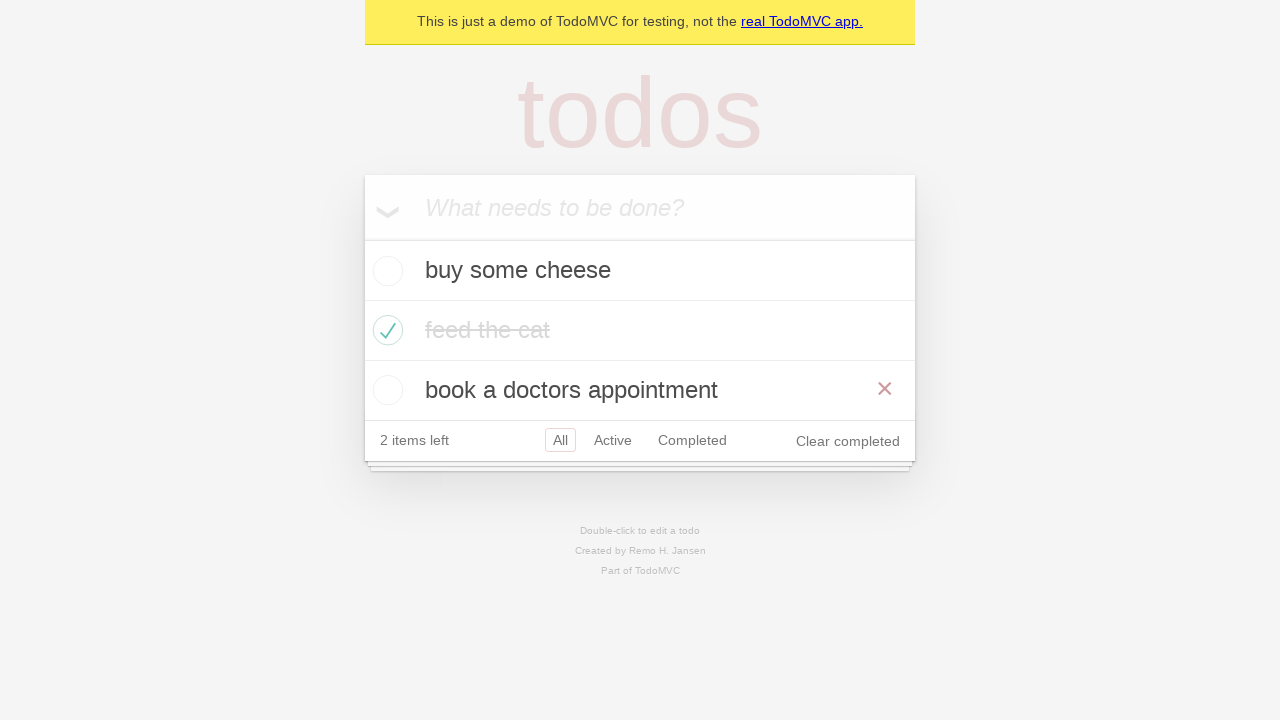

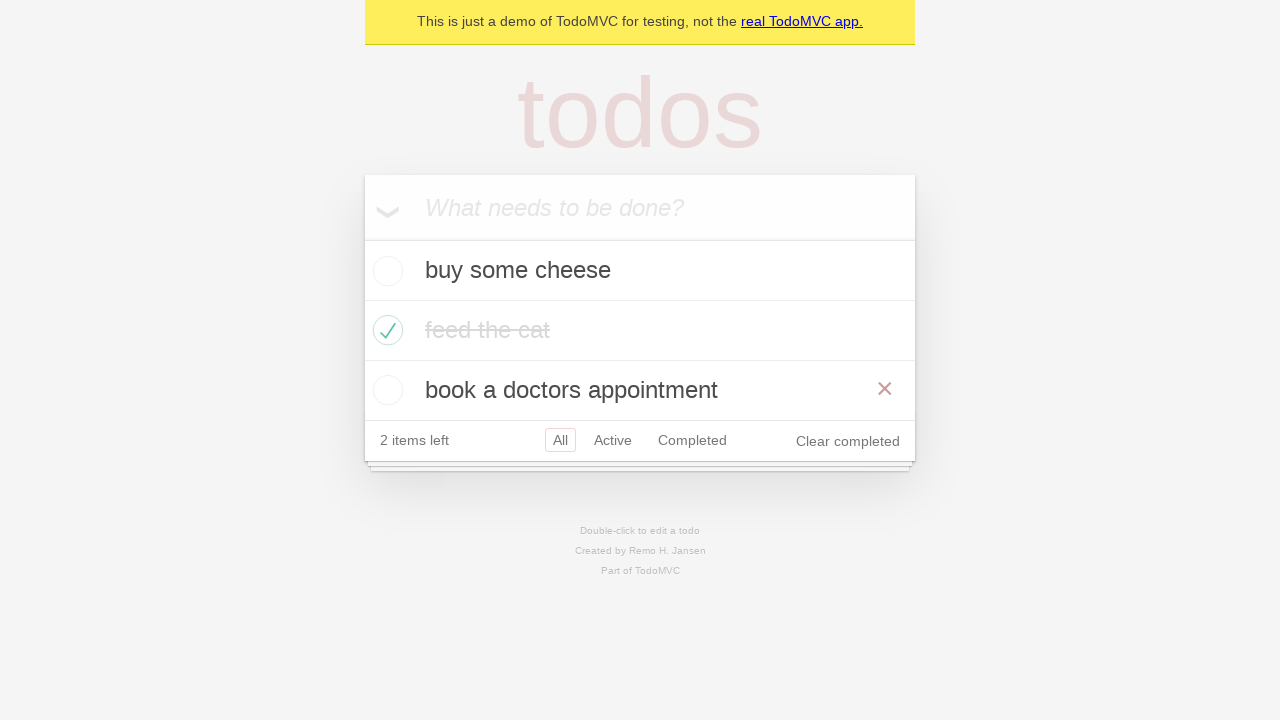